Tests element visibility by checking if email, age radio button, and education textarea are displayed, then fills them with test data

Starting URL: https://automationfc.github.io/basic-form/index.html

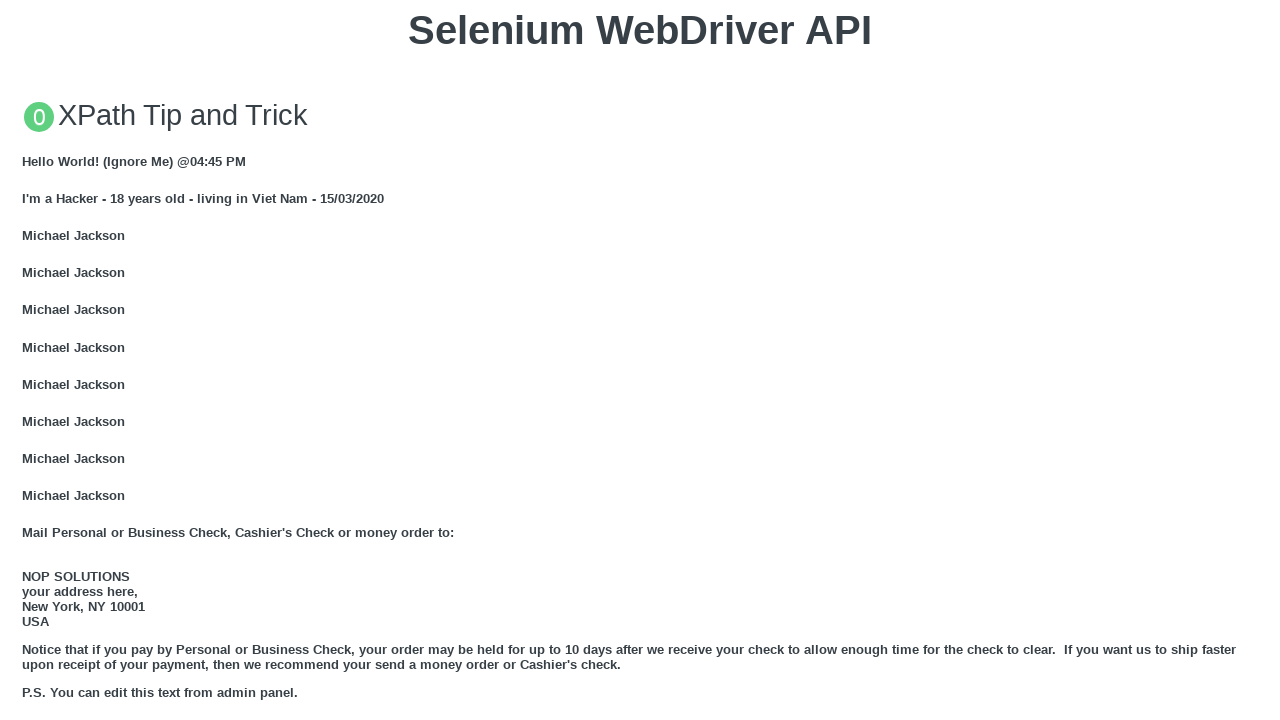

Email textbox is visible
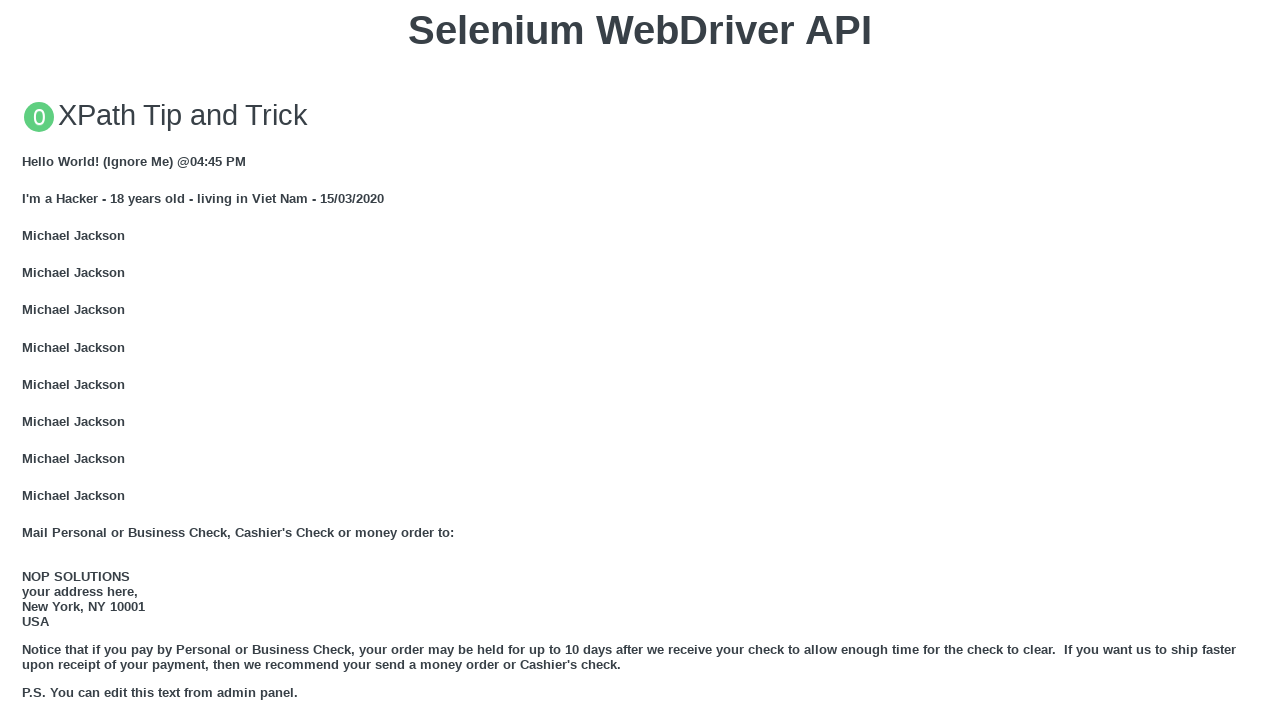

Filled email textbox with 'Automation Testing' on //input[@id='mail']
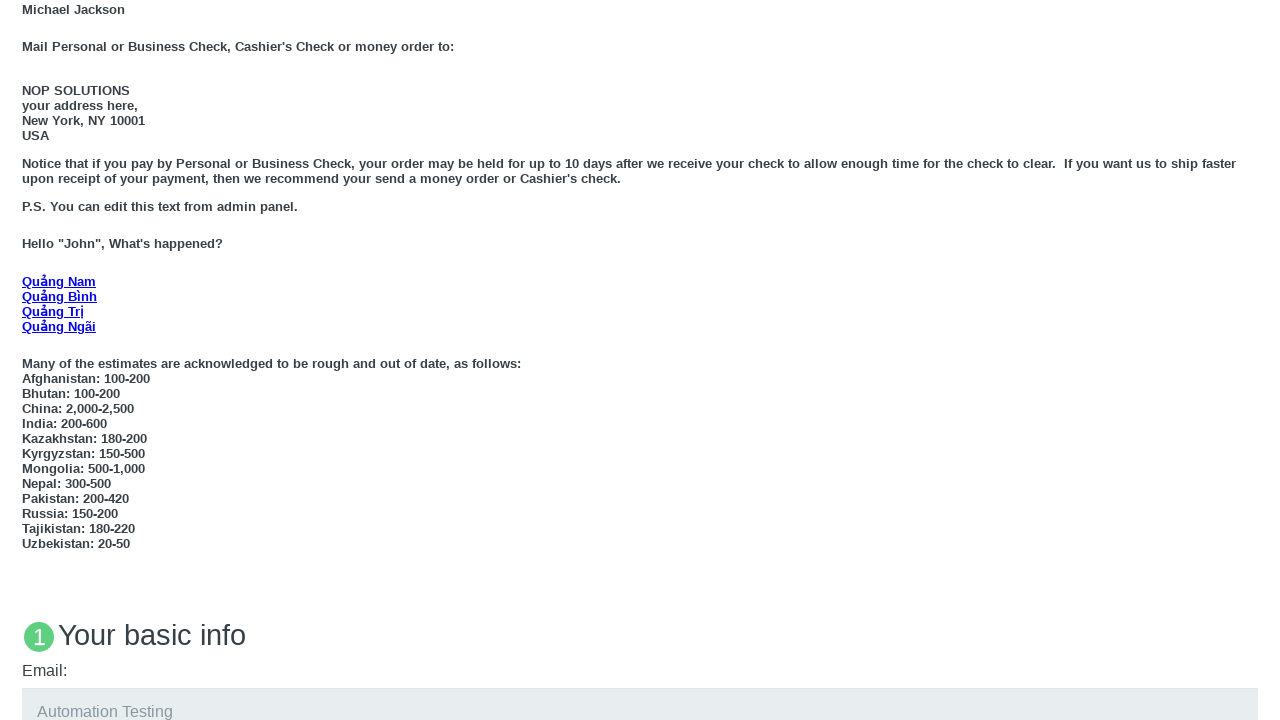

Age under 18 radio button is visible
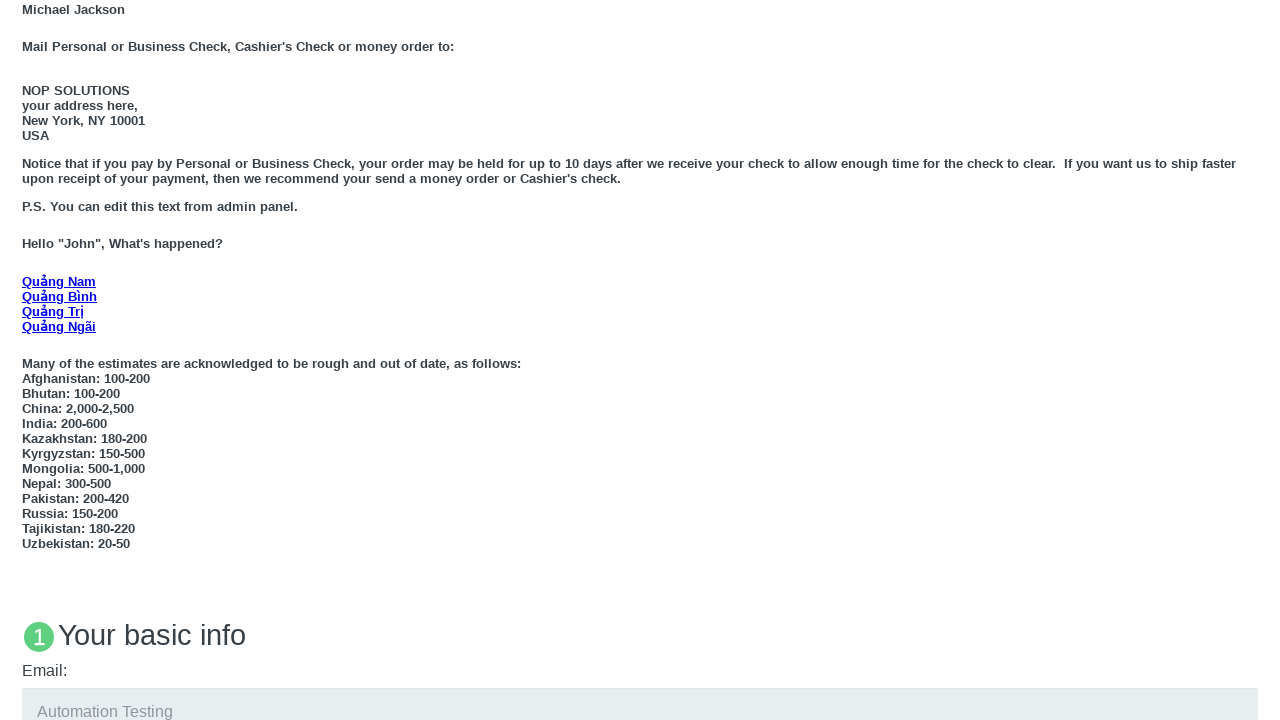

Clicked age under 18 radio button at (28, 360) on xpath=//input[@id='under_18']
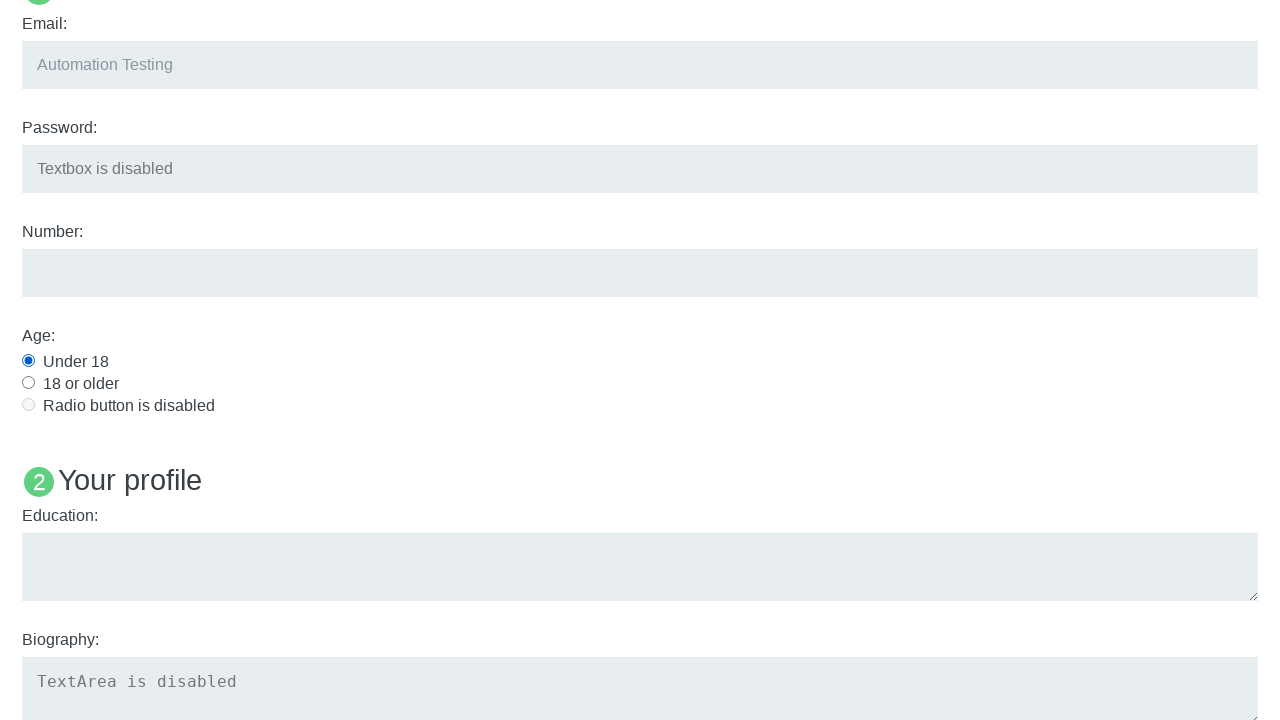

Education textarea is visible
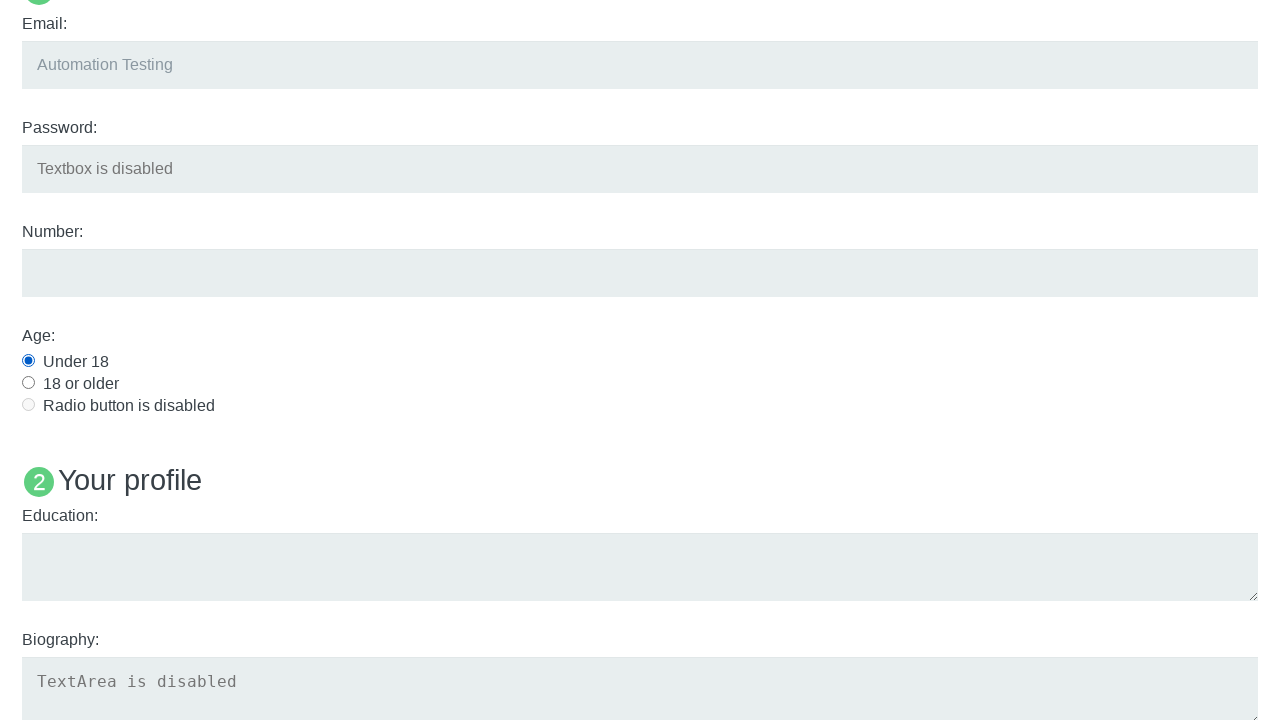

Filled education textarea with 'Automation Testing' on //textarea[@id='edu']
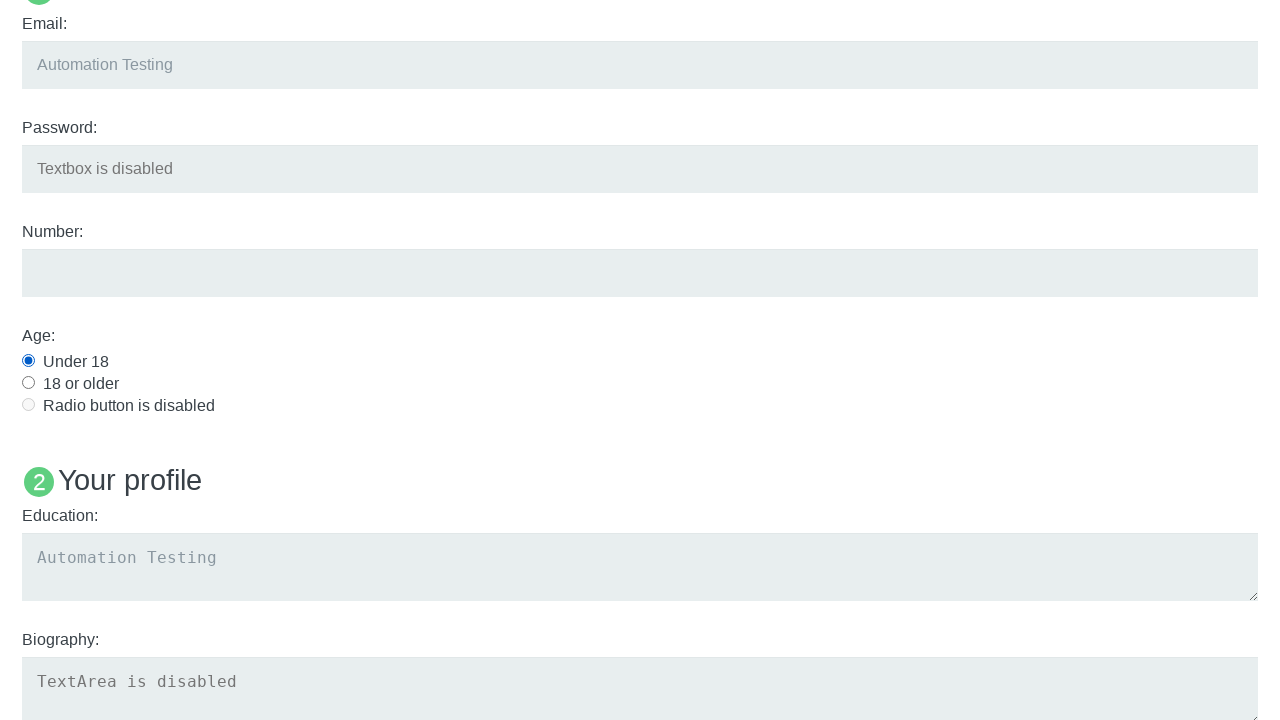

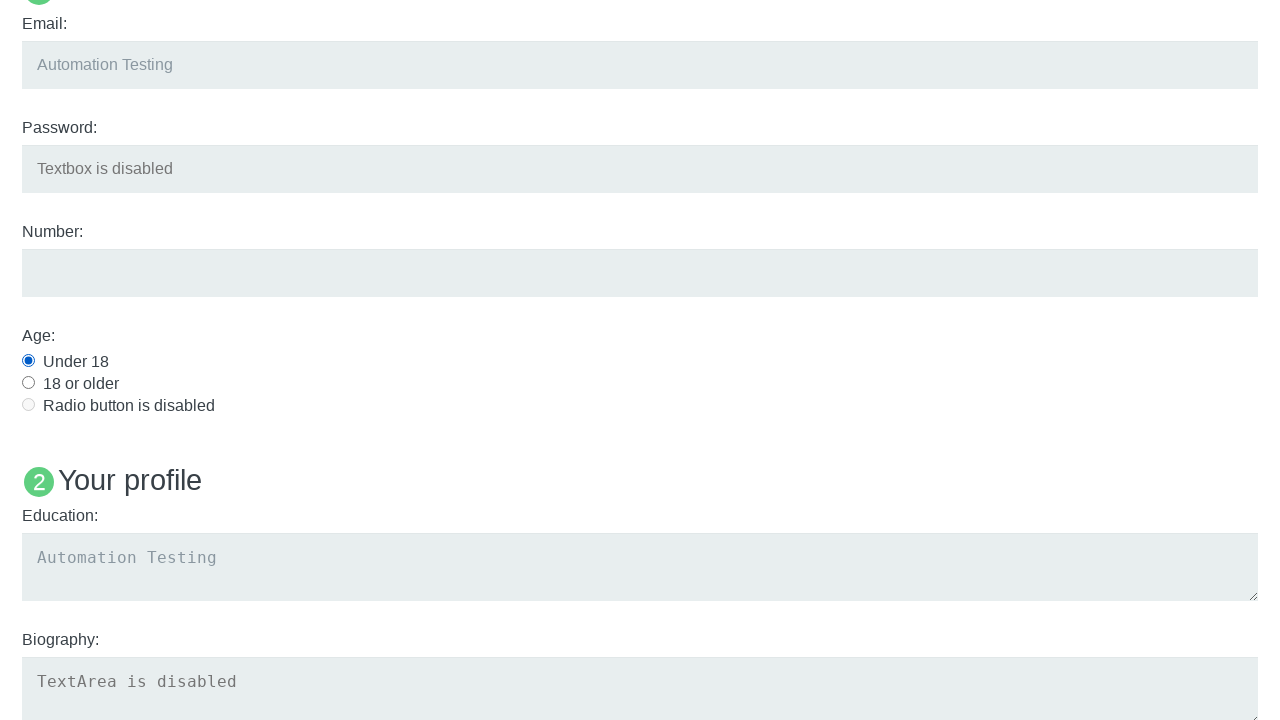